Tests clicking on a hobbies checkbox element and verifies that it becomes checked after clicking

Starting URL: https://www.tutorialspoint.com/selenium/practice/selenium_automation_practice.php

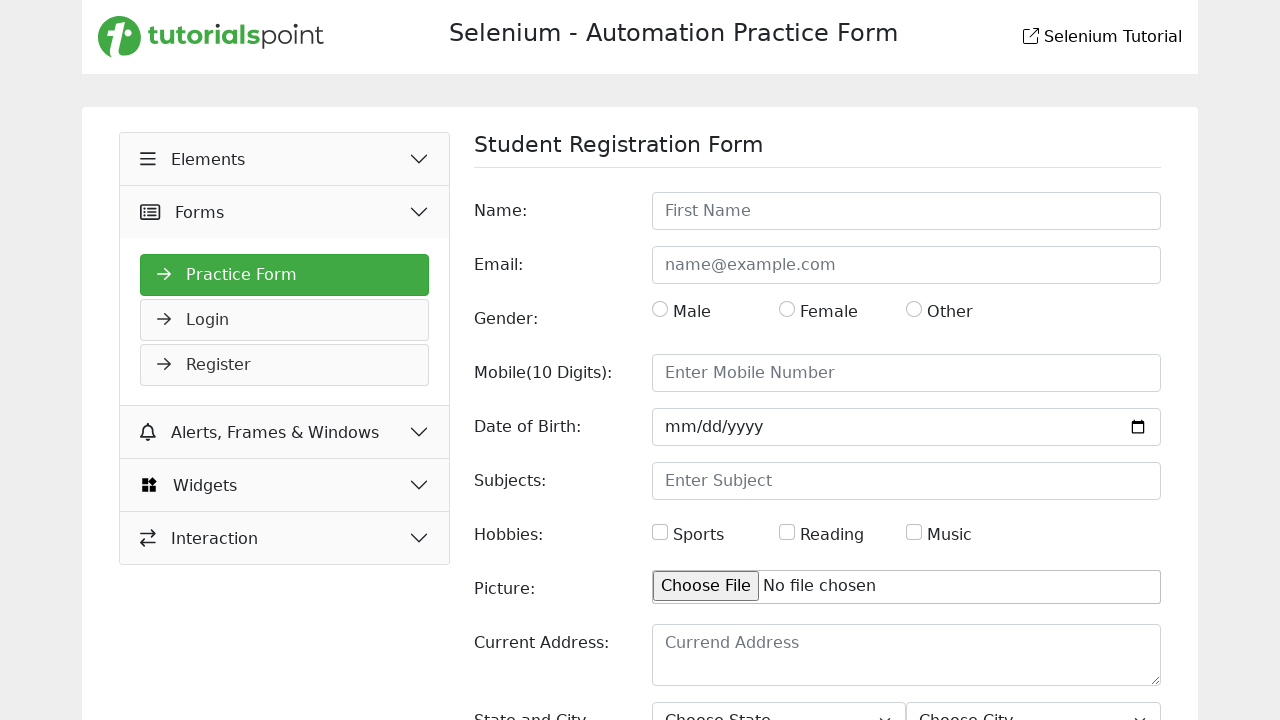

Clicked on the hobbies checkbox element at (660, 532) on #hobbies
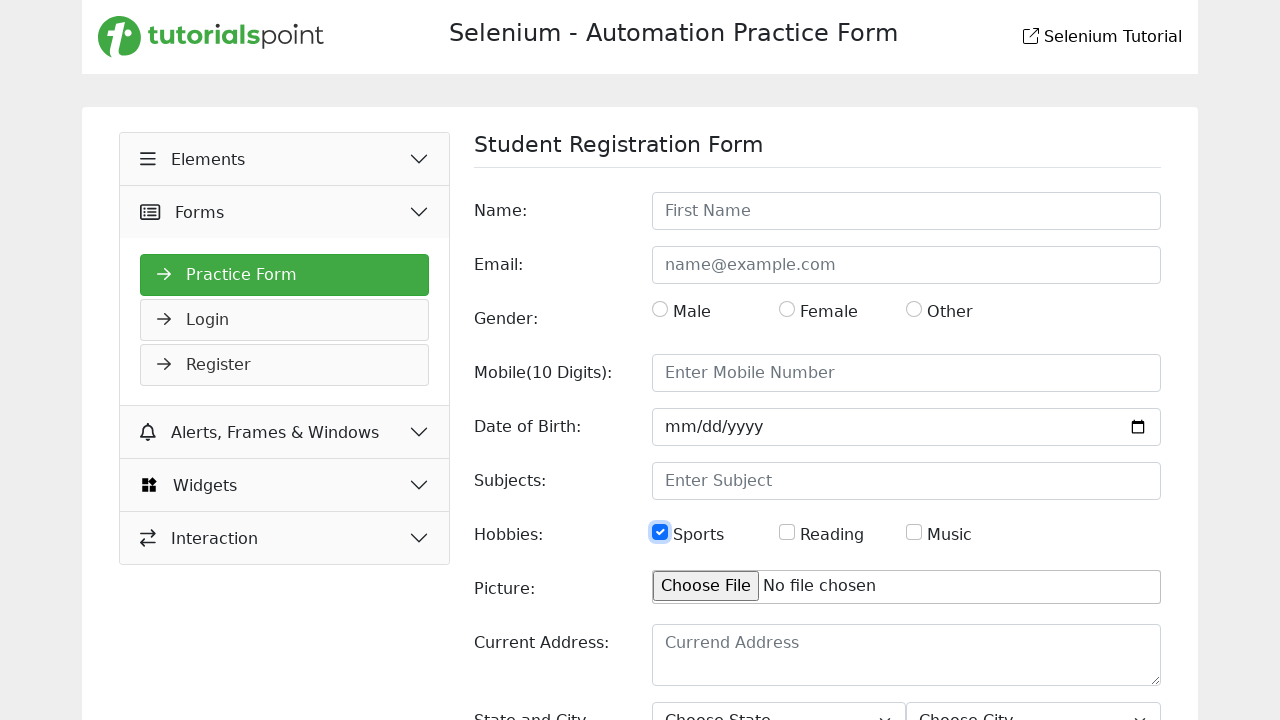

Verified that hobbies checkbox is now checked
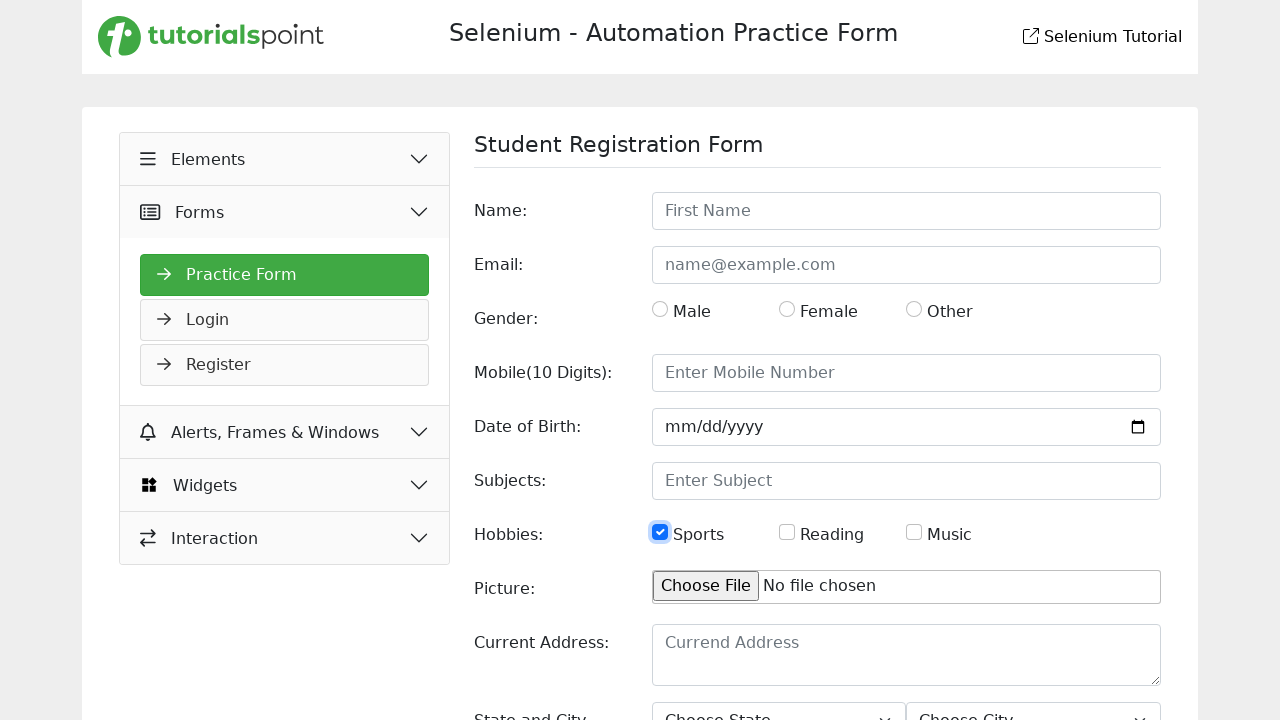

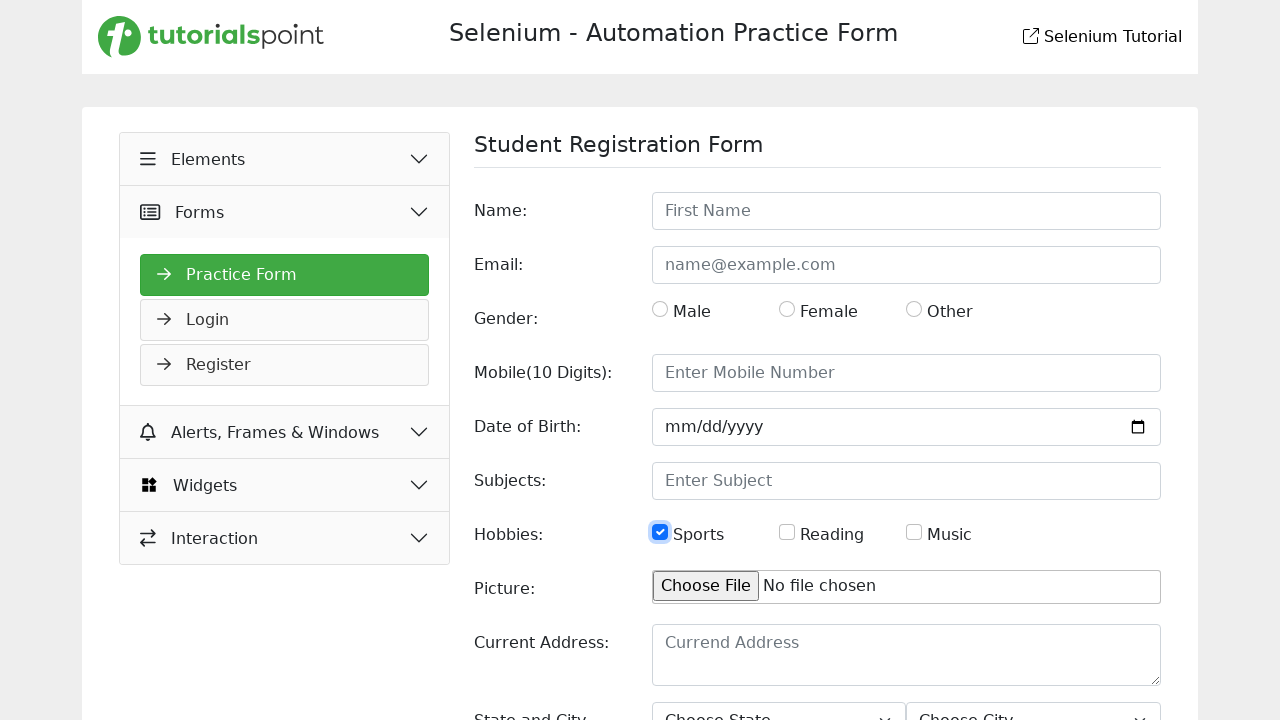